Tests the book search functionality on an automation bookstore website by searching for "Agile" and verifying that relevant results appear

Starting URL: https://automationbookstore.dev/

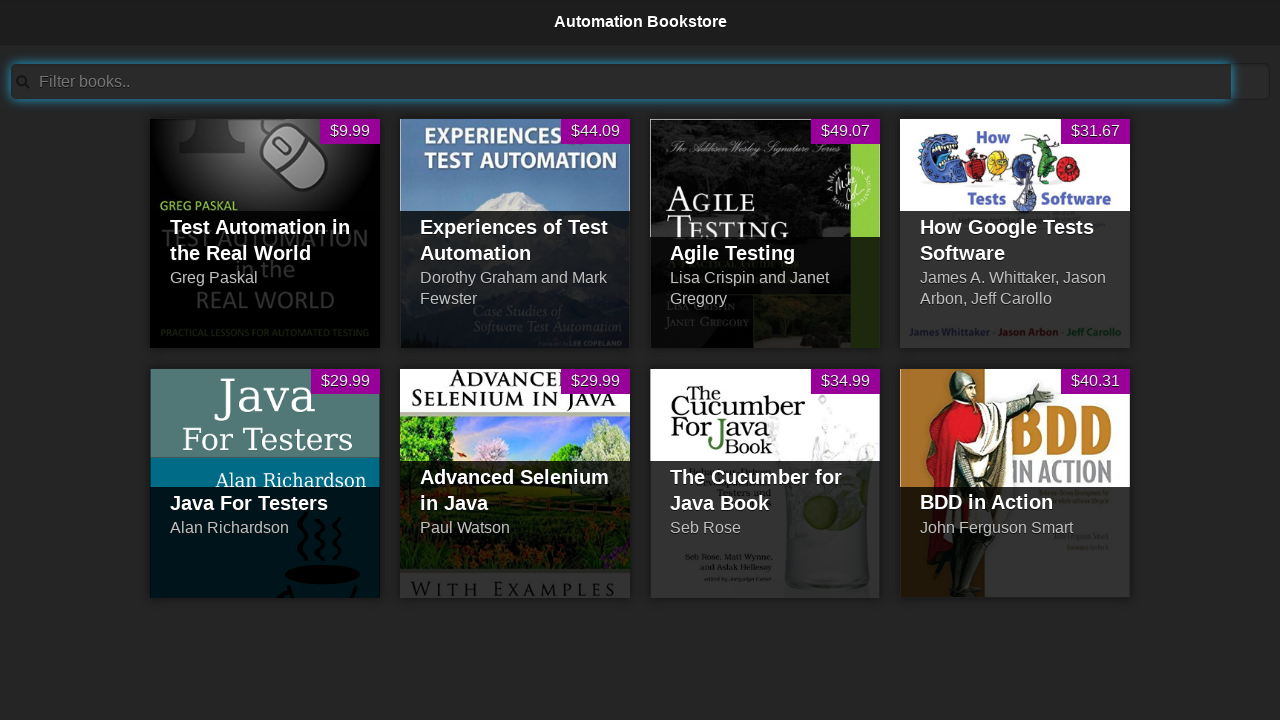

Search bar became visible
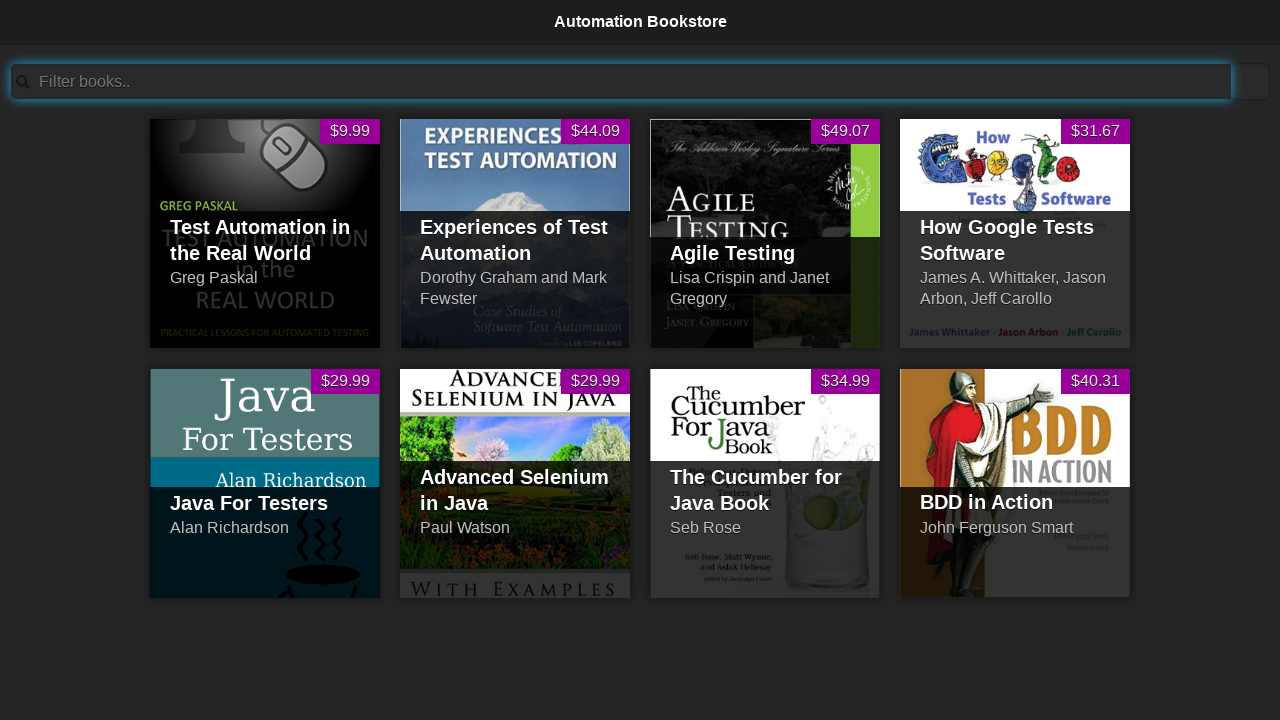

Cleared search bar on #searchBar
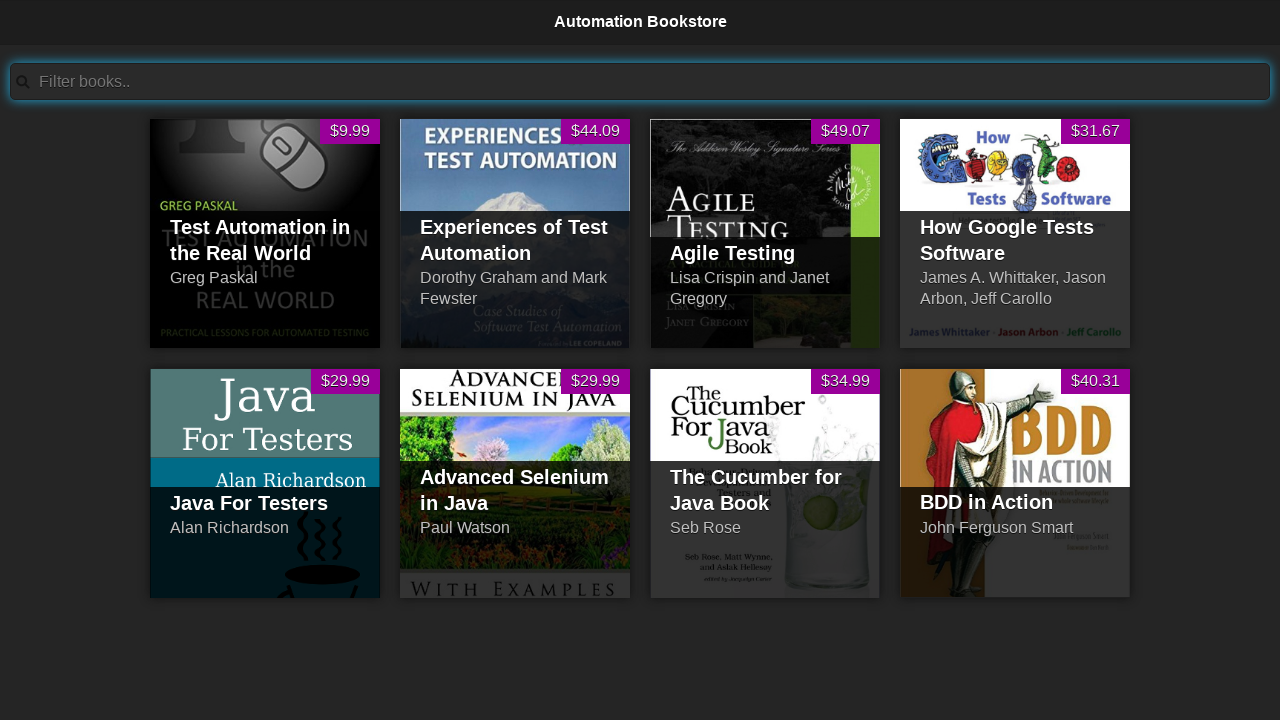

Filled search bar with 'Agile' on #searchBar
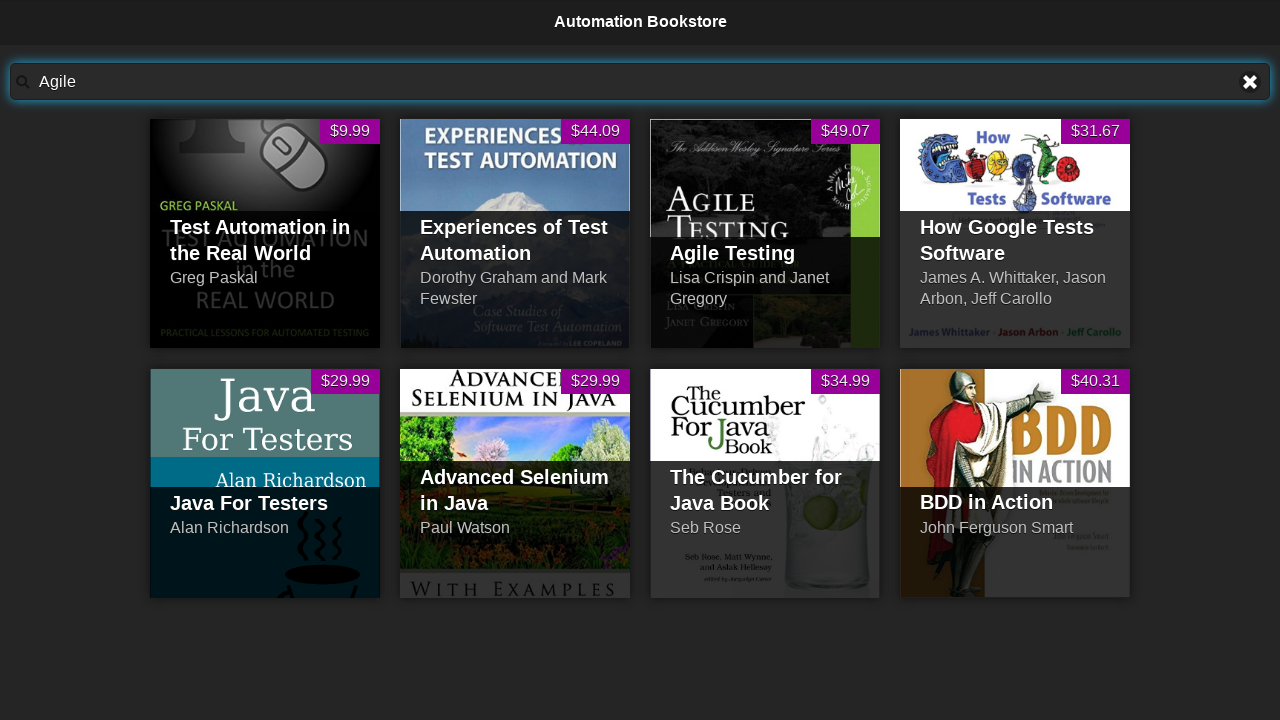

Search results loaded with 'Agile Testing' book visible
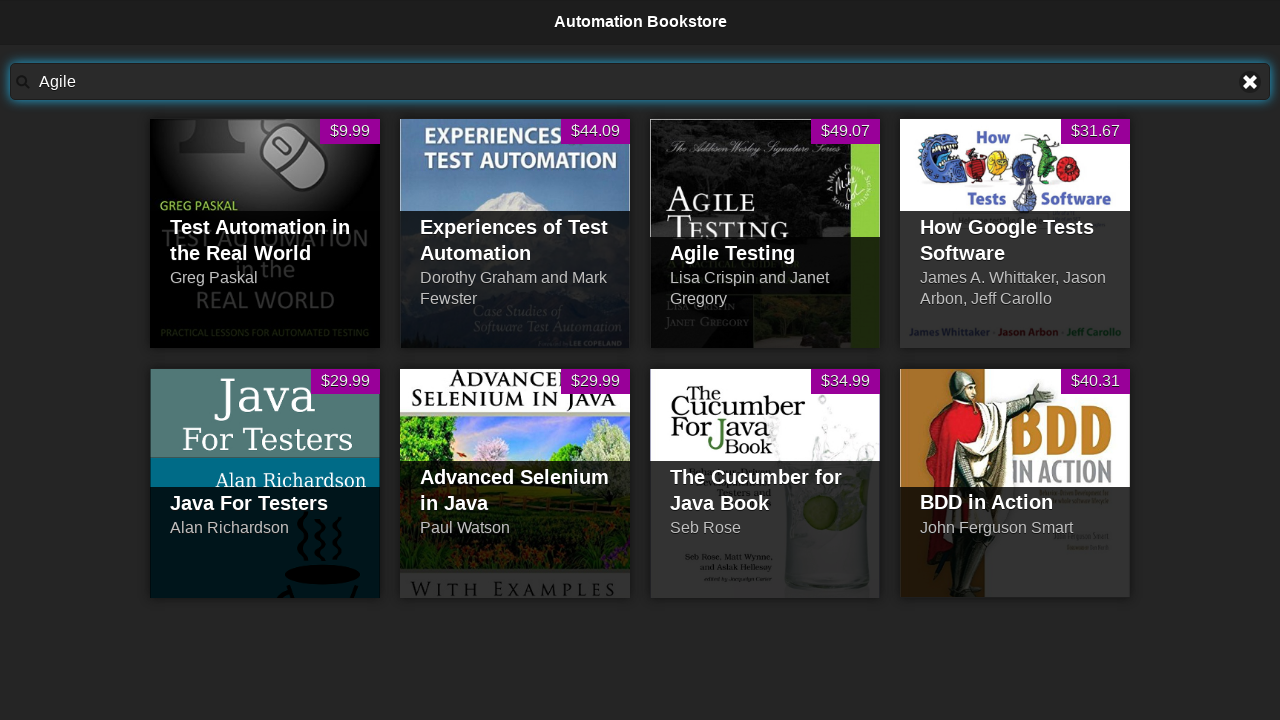

Verified that at least one book result is visible after searching for 'Agile'
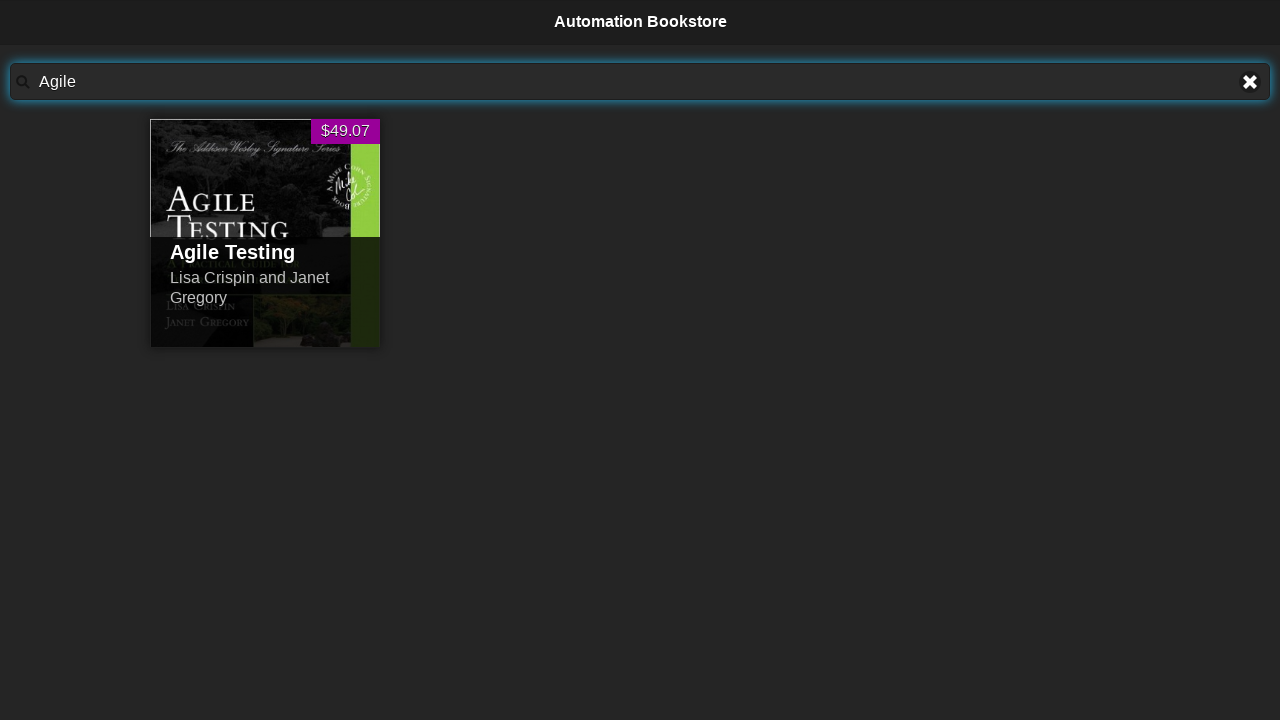

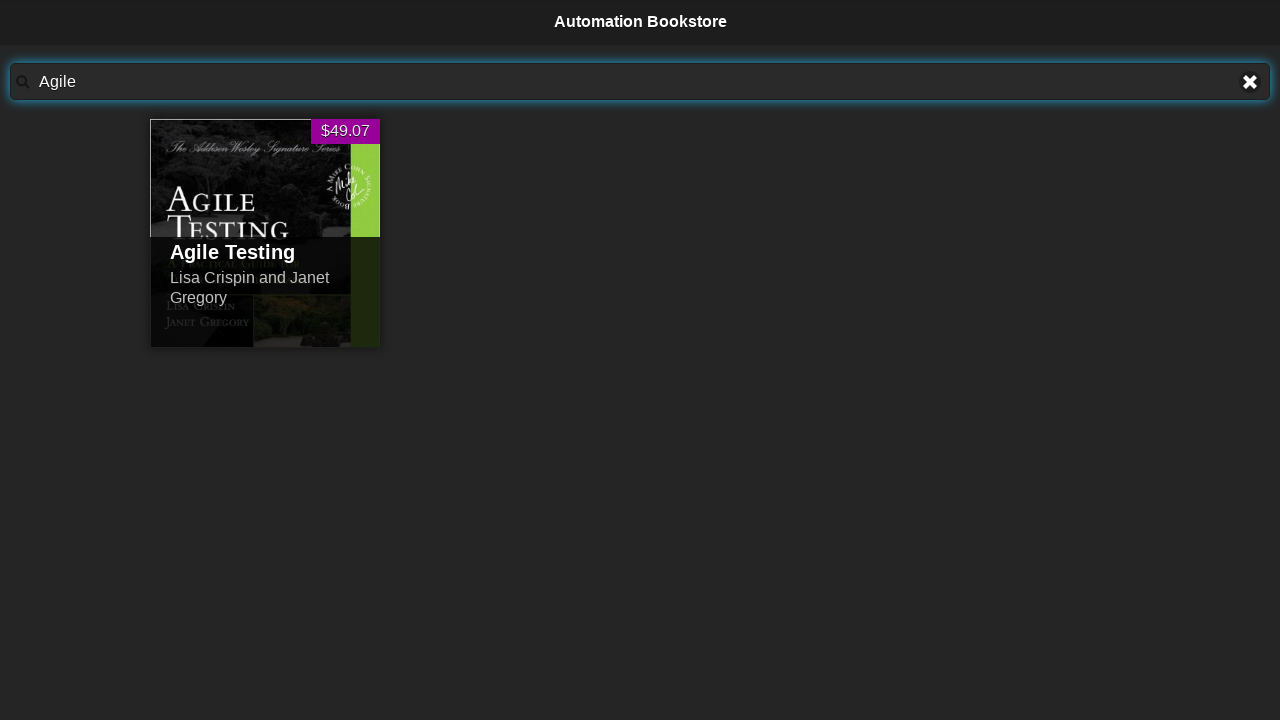